Tests that text can be entered into a textarea and the value is correctly stored

Starting URL: https://codebeautify.org/html-textarea-generator

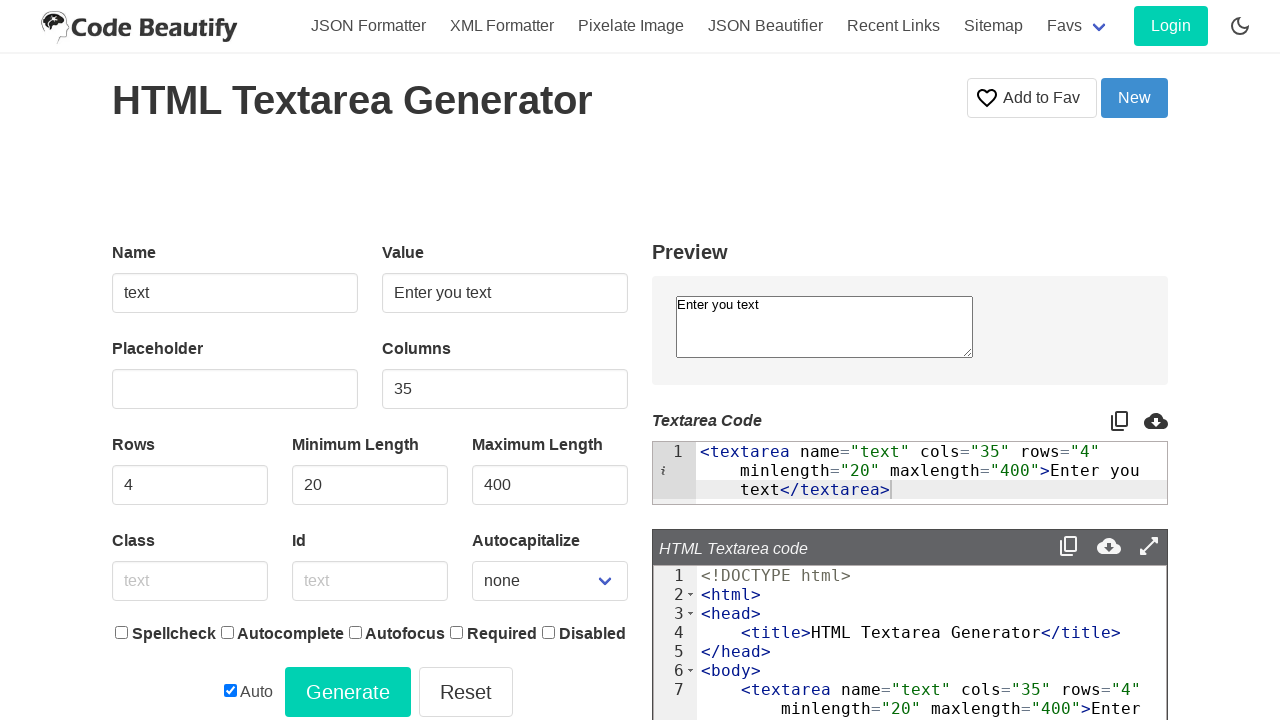

Filled textarea with 'Playwright Test' on textarea[name='text']
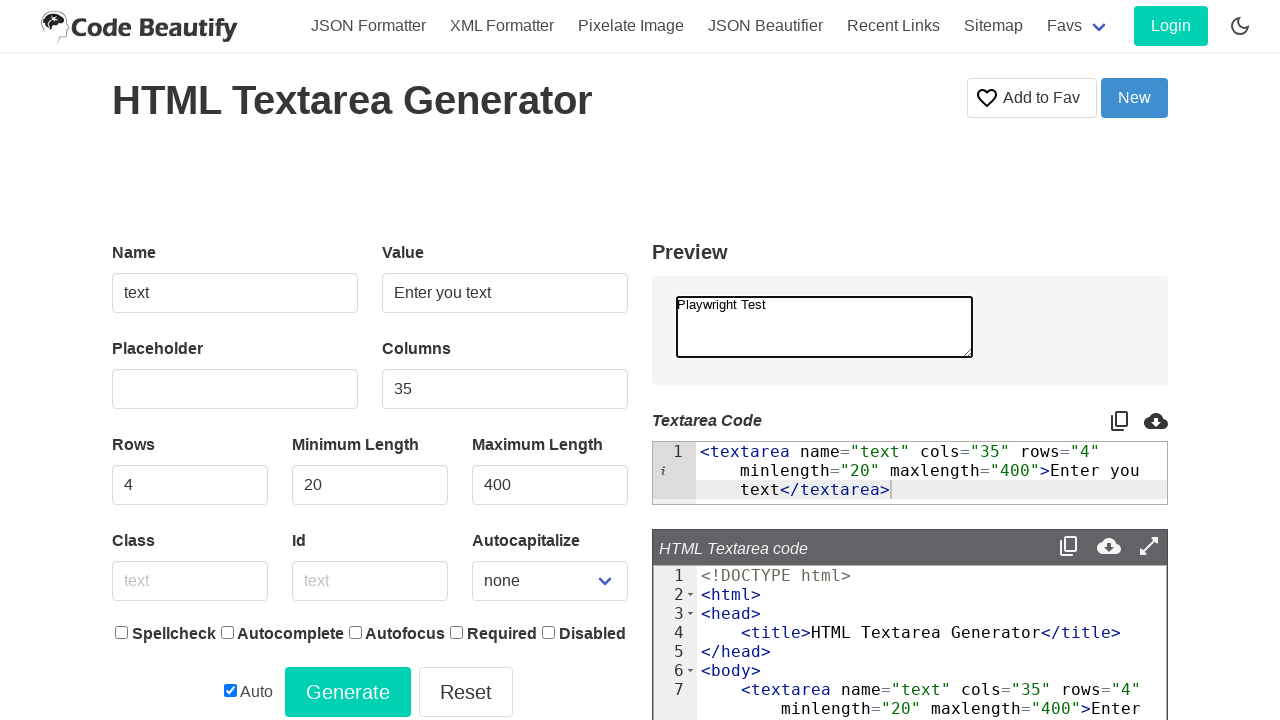

Retrieved textarea input value
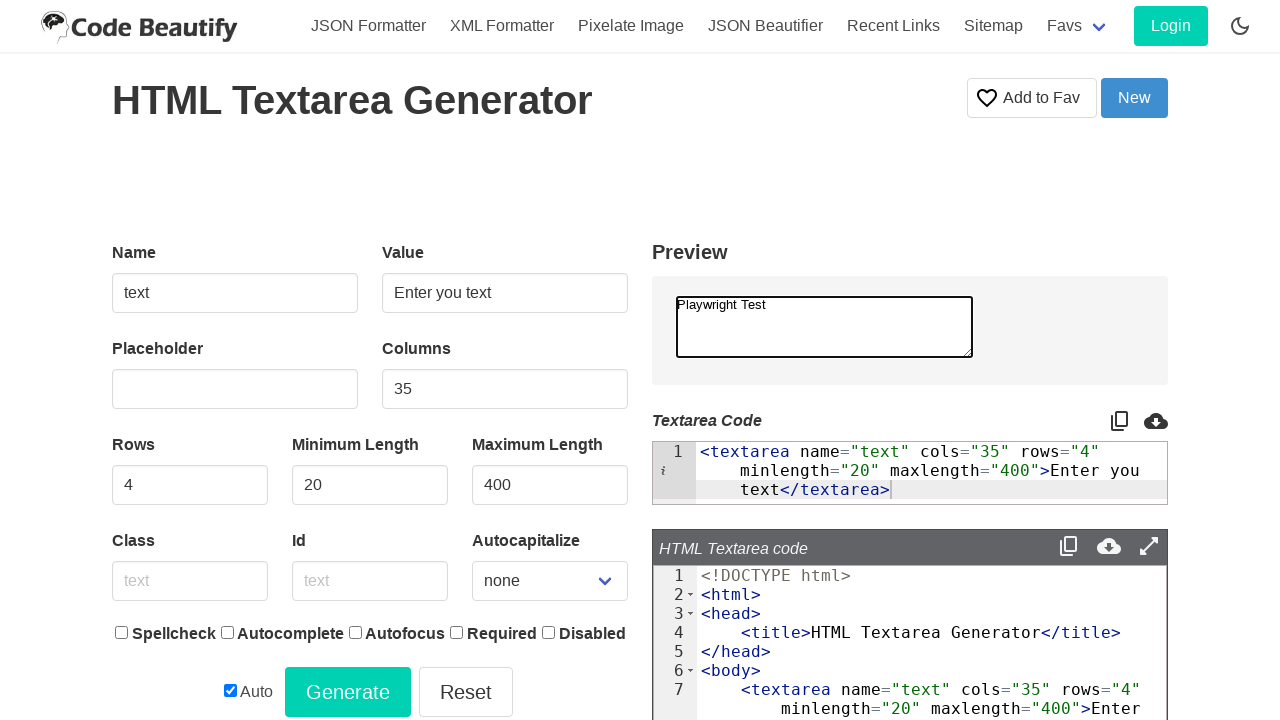

Asserted that textarea value equals 'Playwright Test'
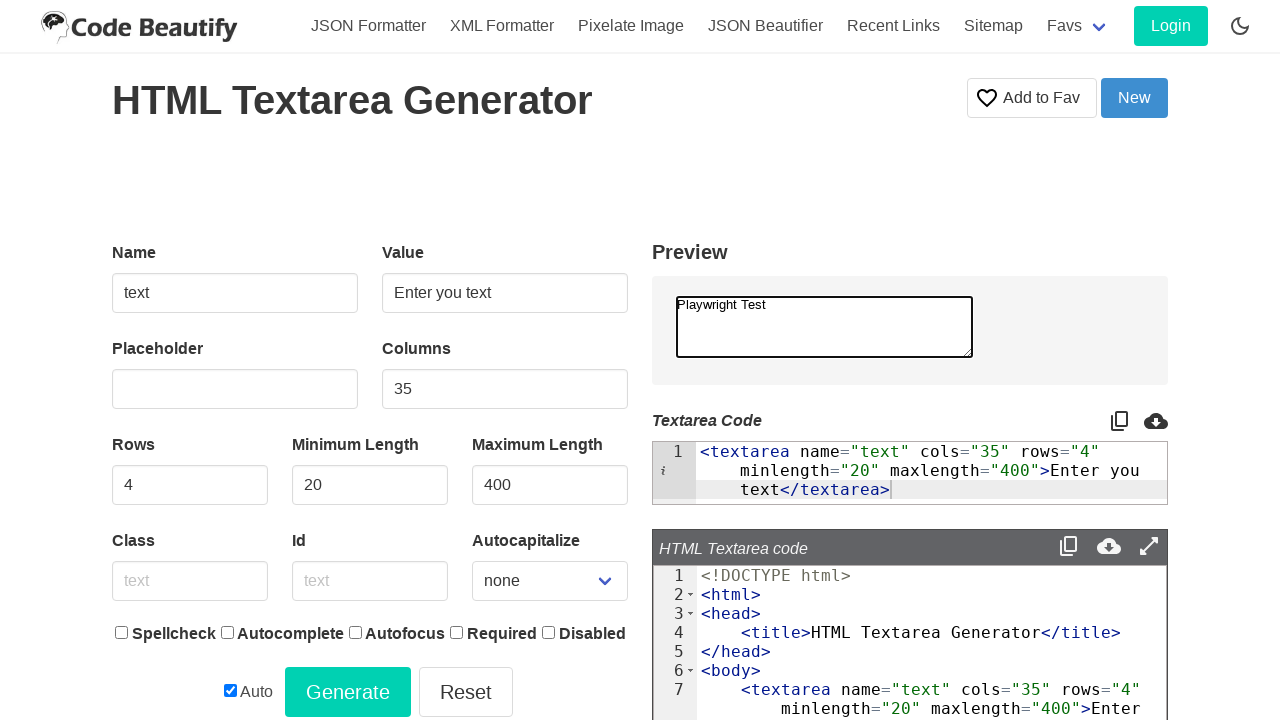

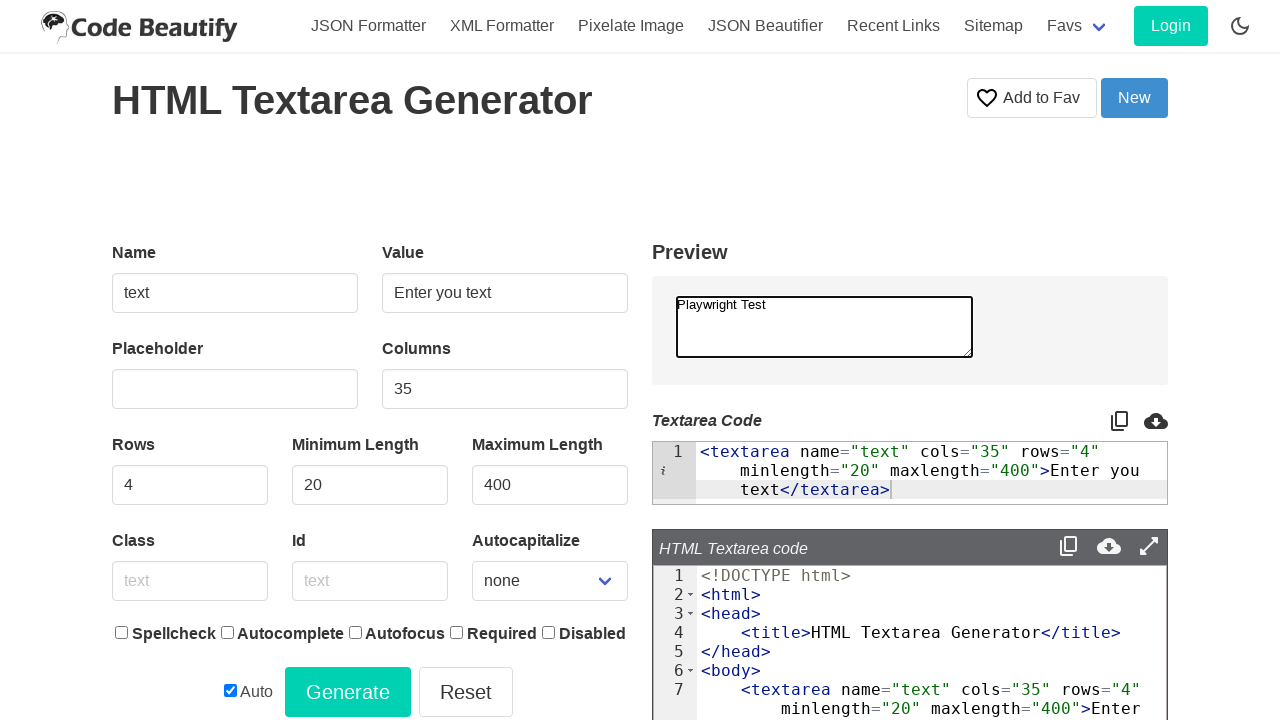